Clicks prompt alert button, enters text, accepts it, and verifies the entered text is displayed

Starting URL: https://demoqa.com/alerts

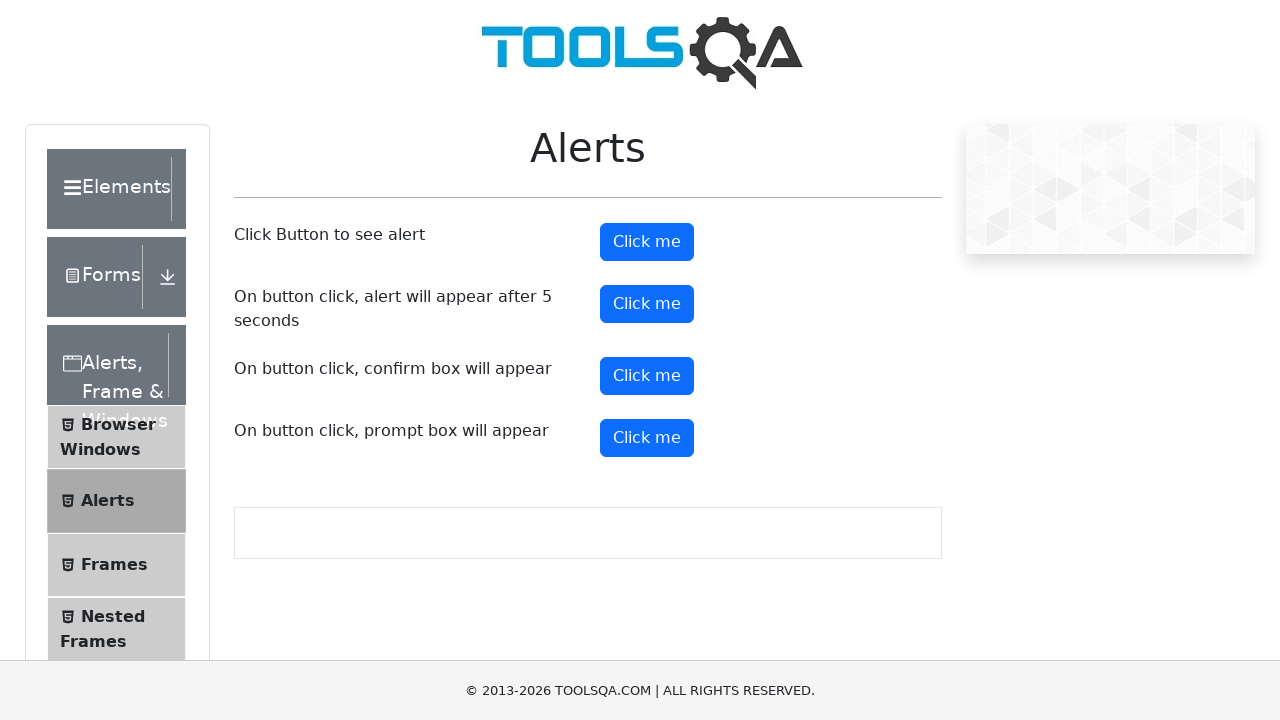

Set up dialog handler to accept prompt with text 'Selenium With Java'
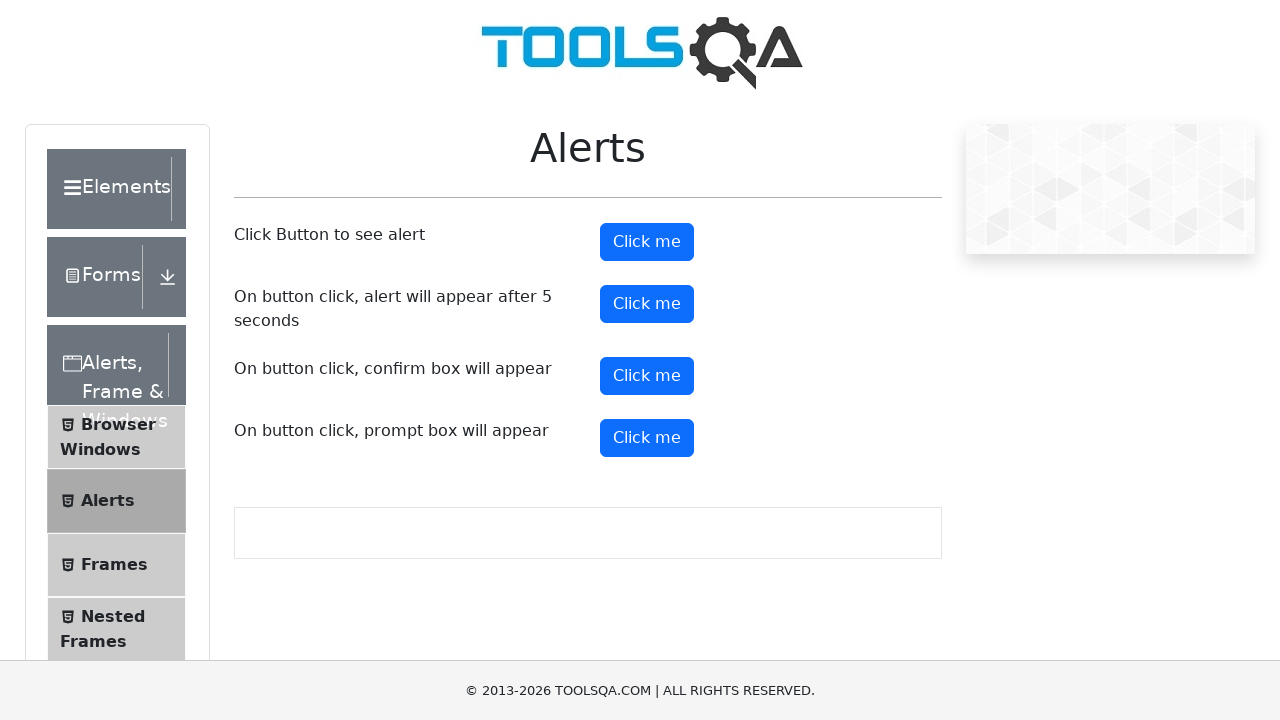

Clicked the prompt alert button at (647, 438) on #promtButton
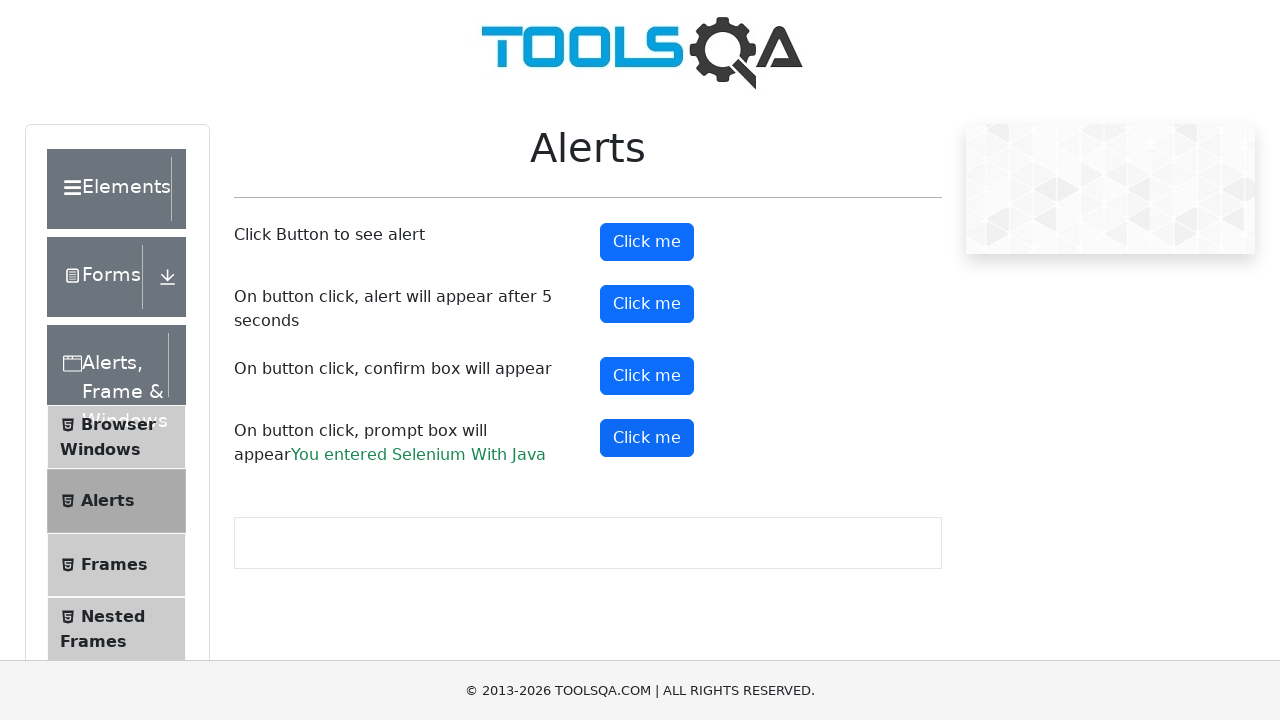

Prompt result element loaded and visible
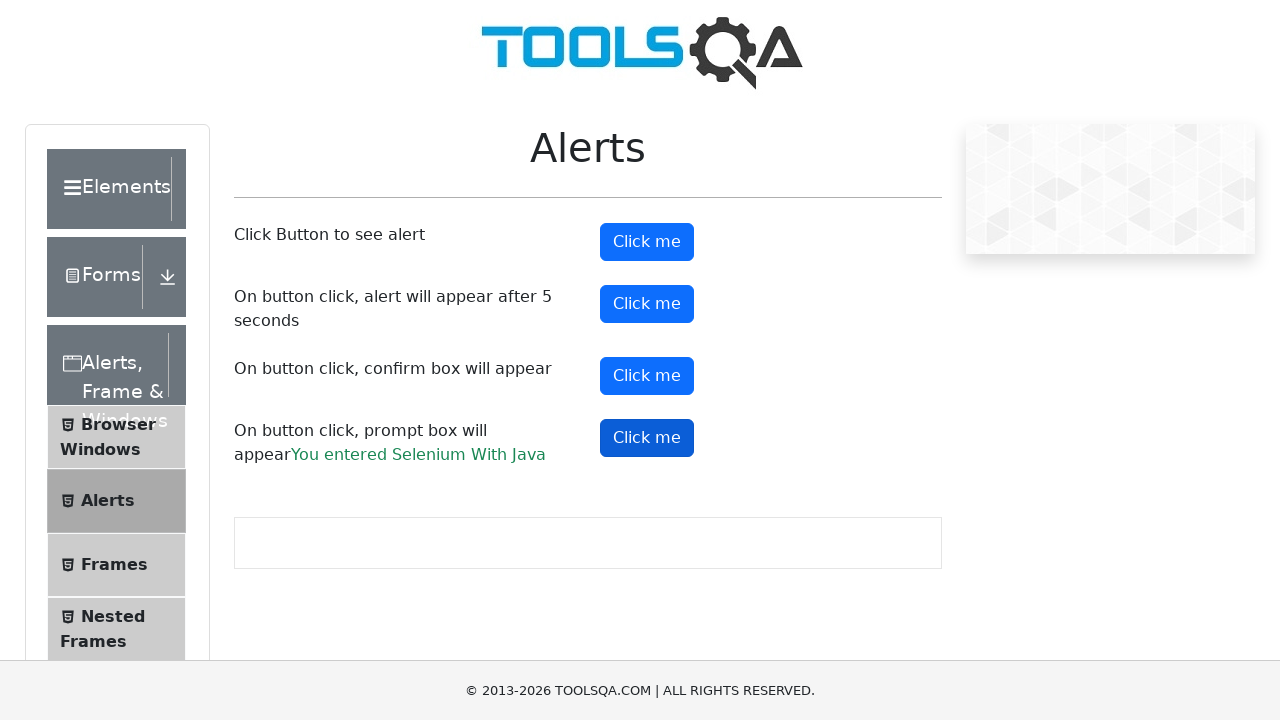

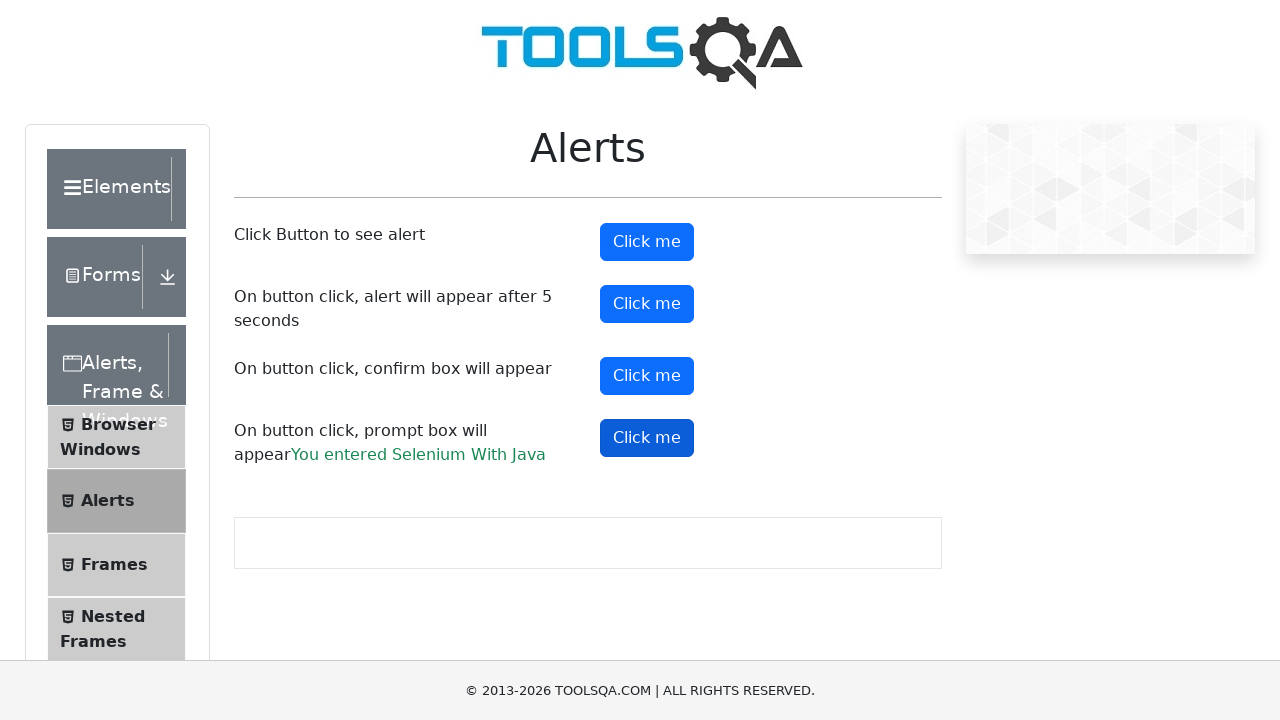